Tests adding todo items to the list by filling the input field and pressing Enter, verifying items appear in the list.

Starting URL: https://demo.playwright.dev/todomvc

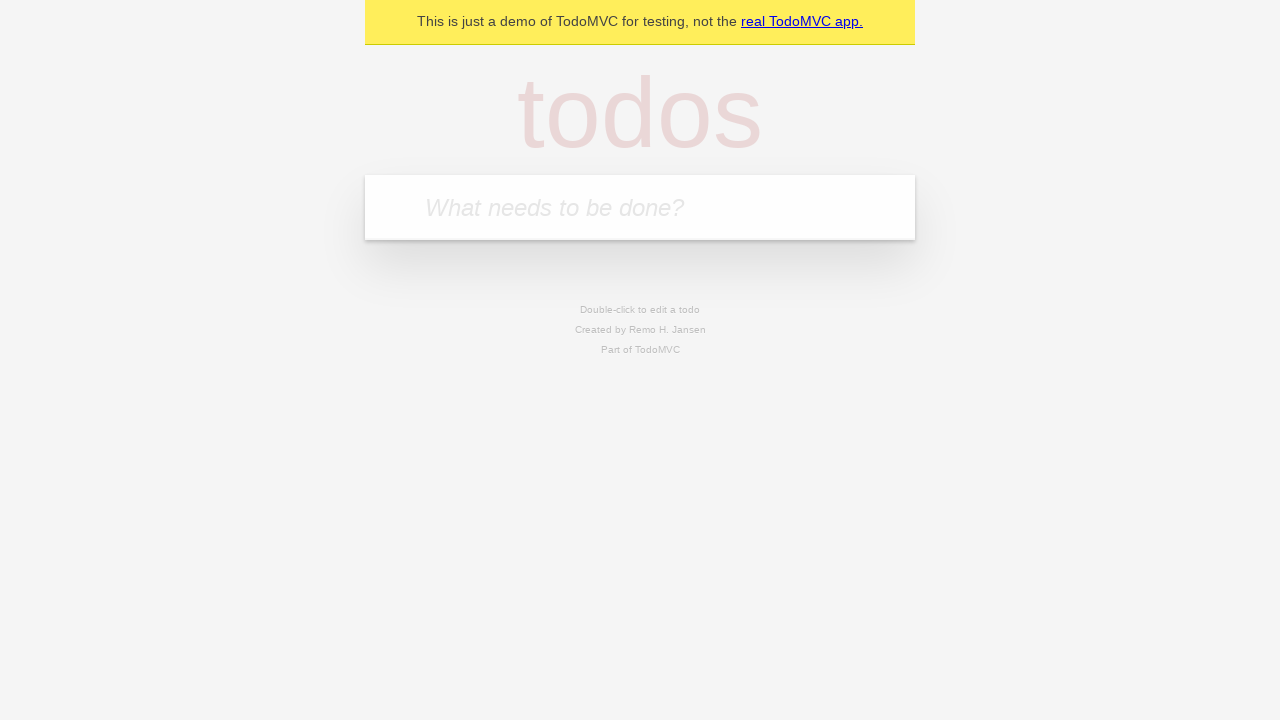

Filled todo input with 'buy some cheese' on internal:attr=[placeholder="What needs to be done?"i]
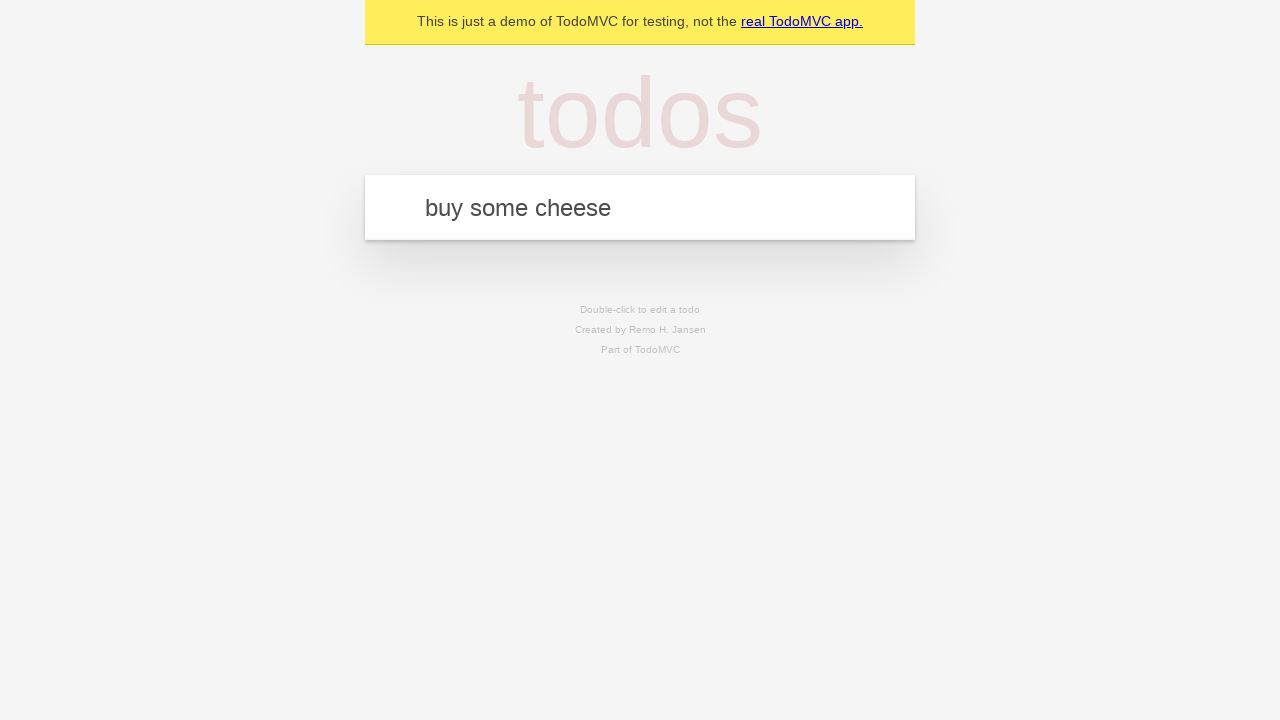

Pressed Enter to add first todo item on internal:attr=[placeholder="What needs to be done?"i]
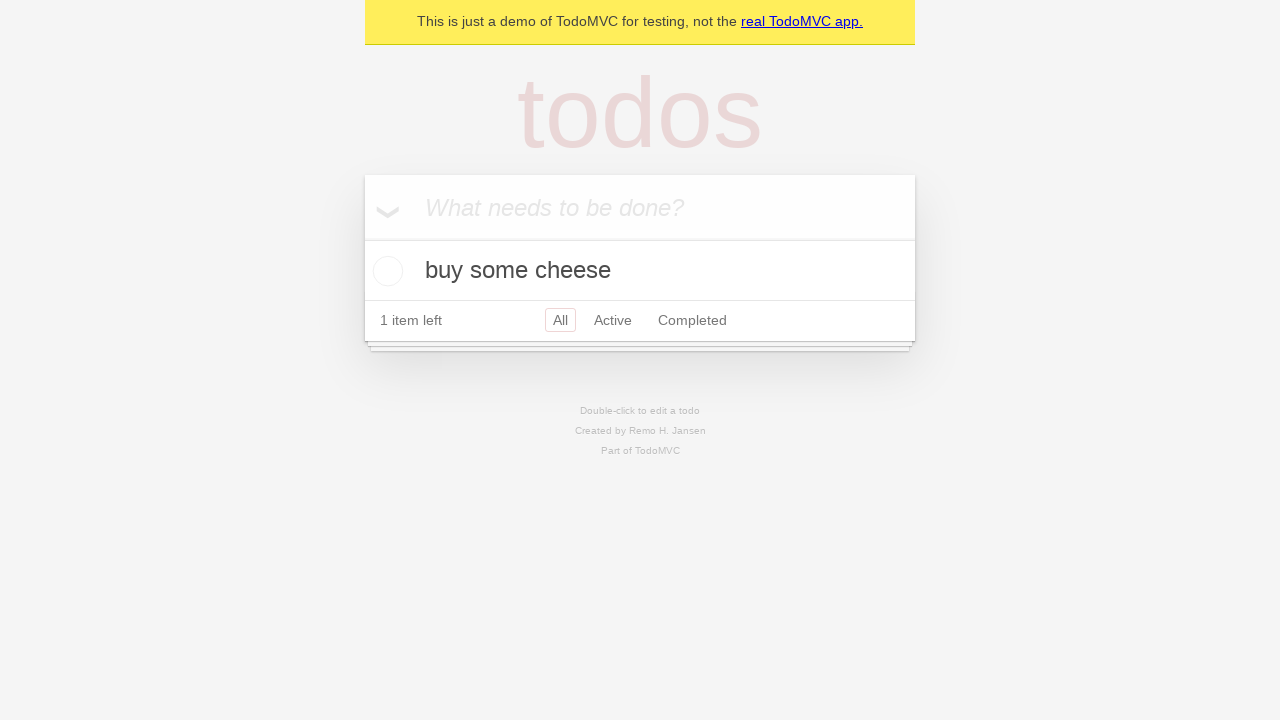

Verified first todo item appeared in the list
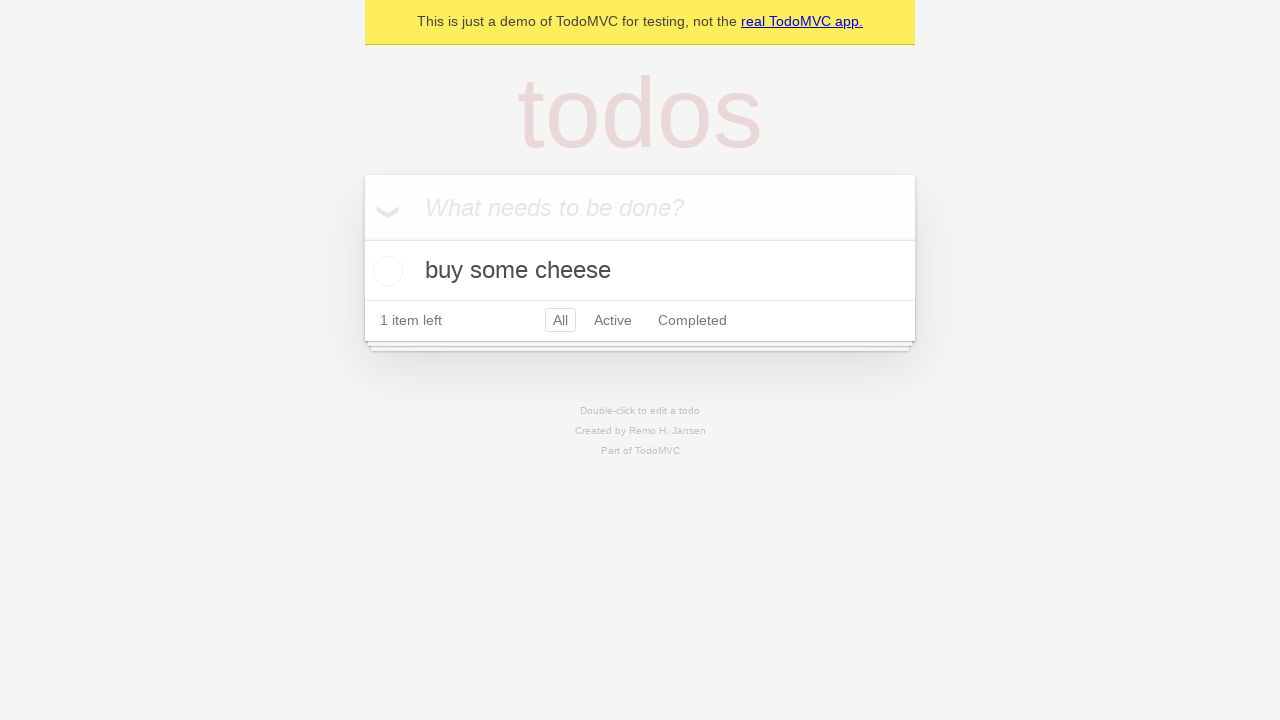

Filled todo input with 'feed the cat' on internal:attr=[placeholder="What needs to be done?"i]
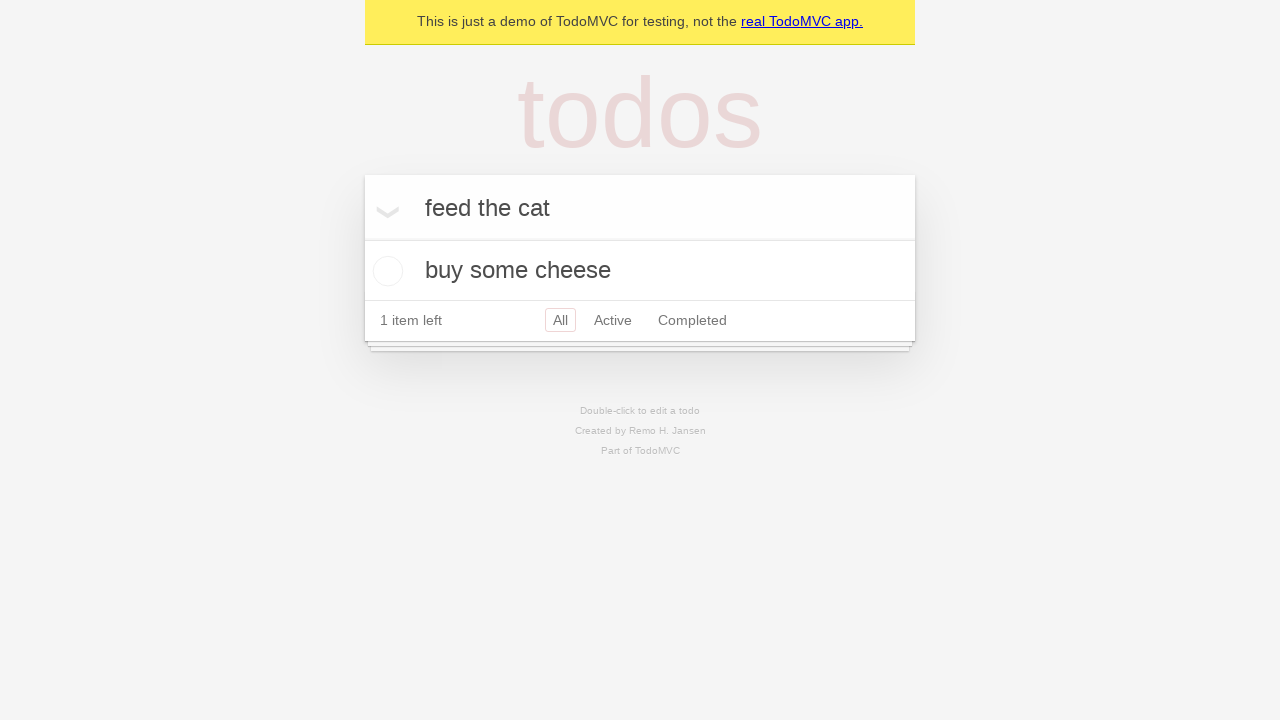

Pressed Enter to add second todo item on internal:attr=[placeholder="What needs to be done?"i]
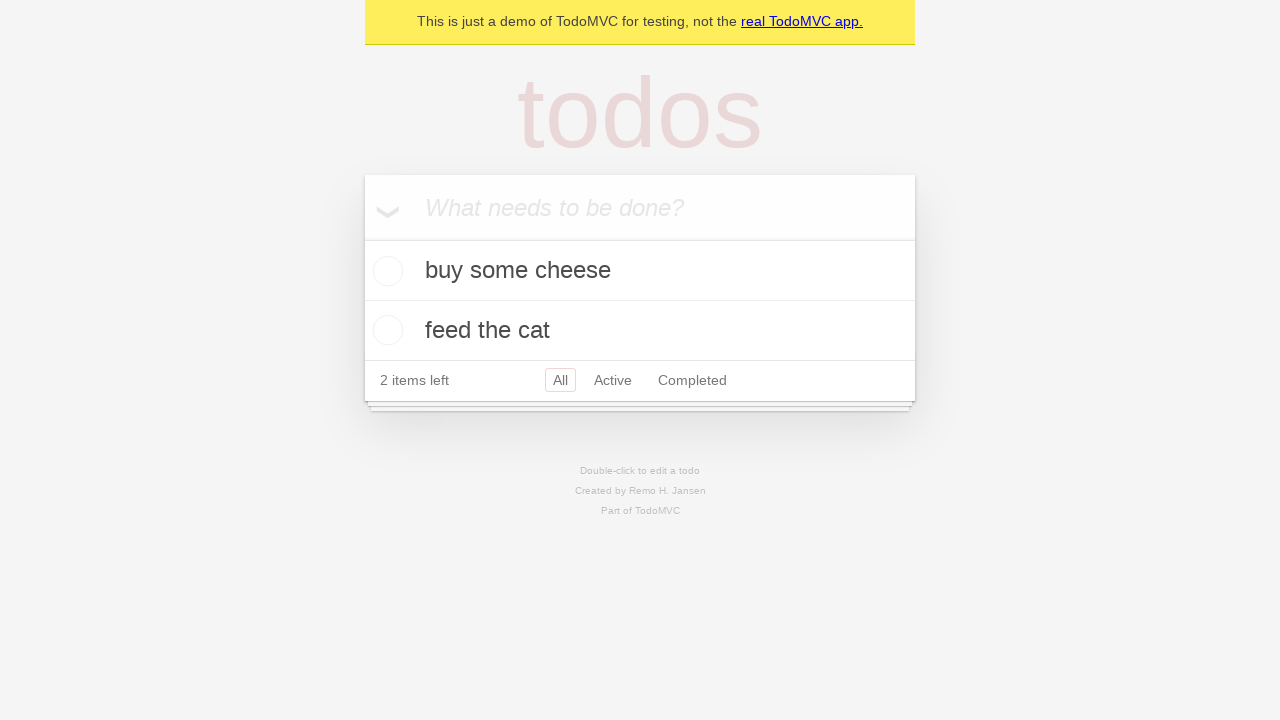

Verified both todo items appear in the list
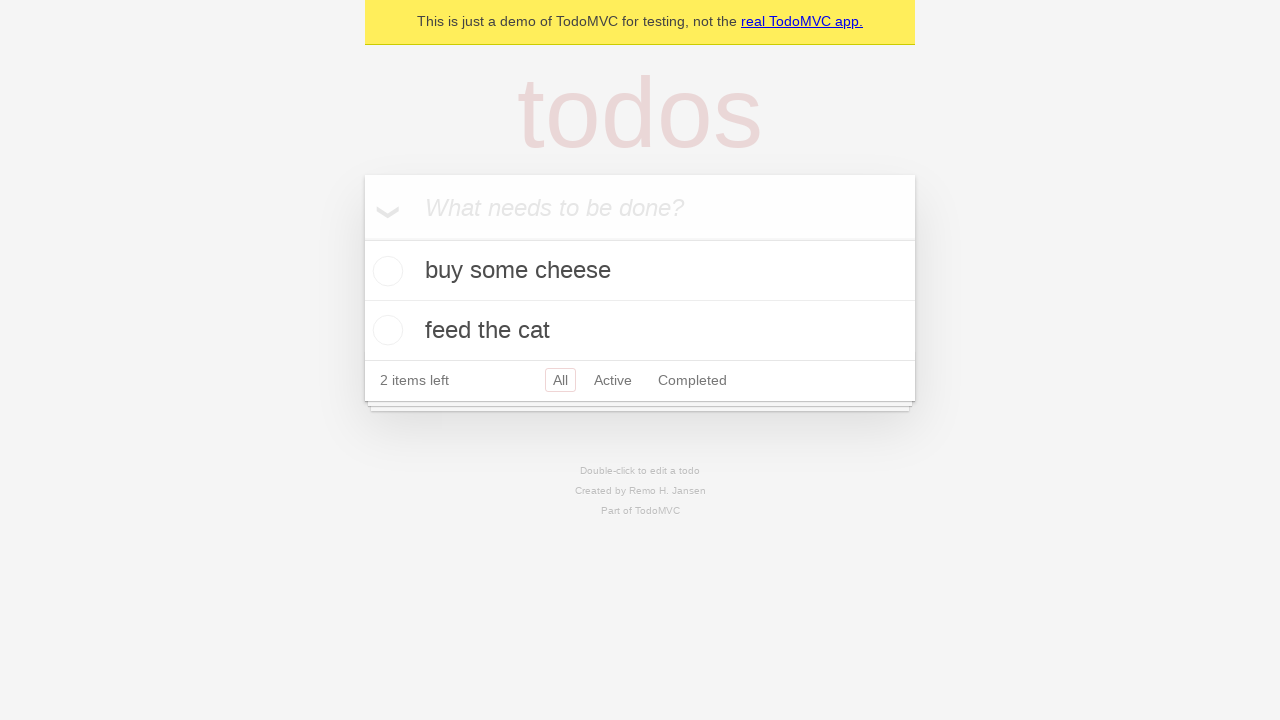

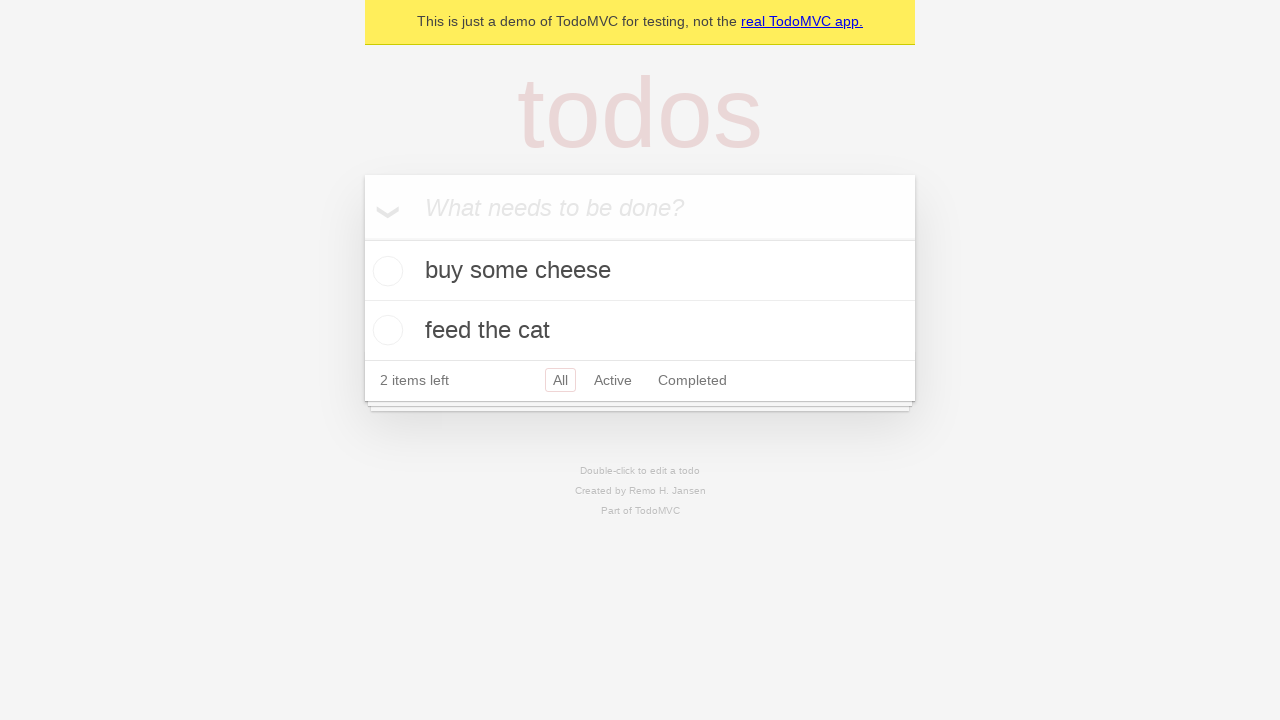